Tests jQuery UI slider functionality by dragging the slider handle horizontally

Starting URL: http://jqueryui.com/slider/

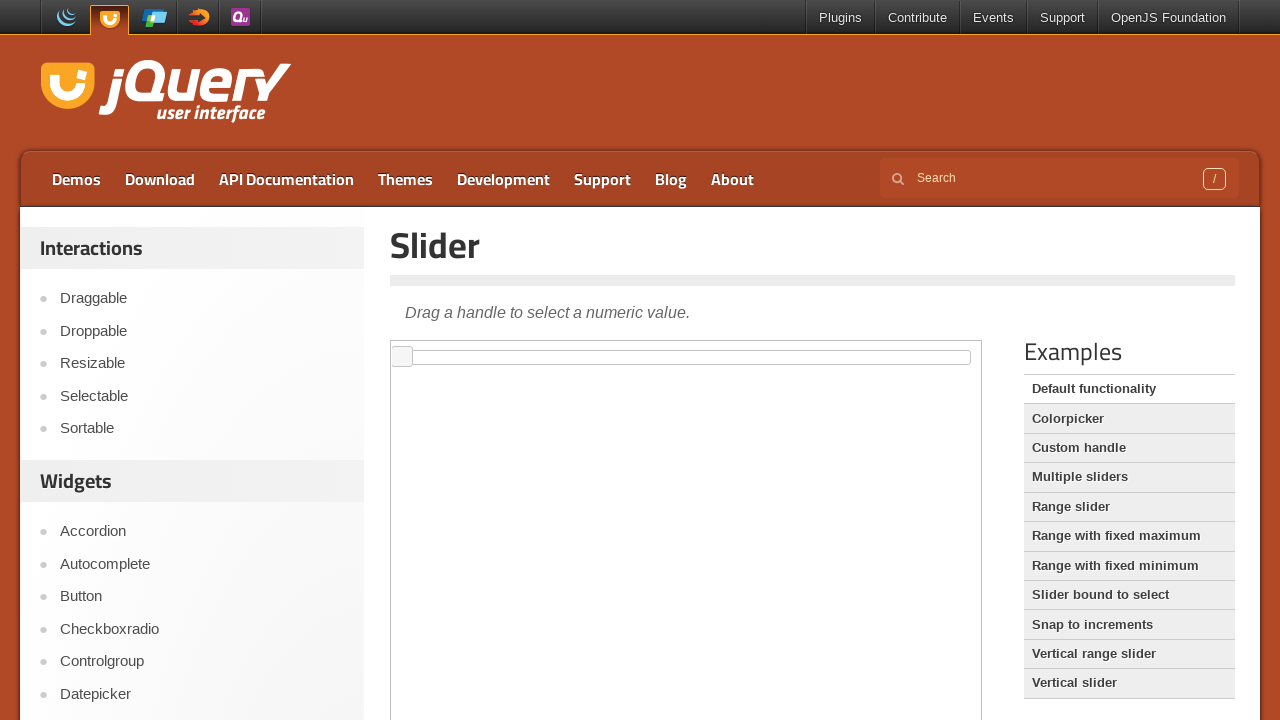

Located iframe containing jQuery UI slider
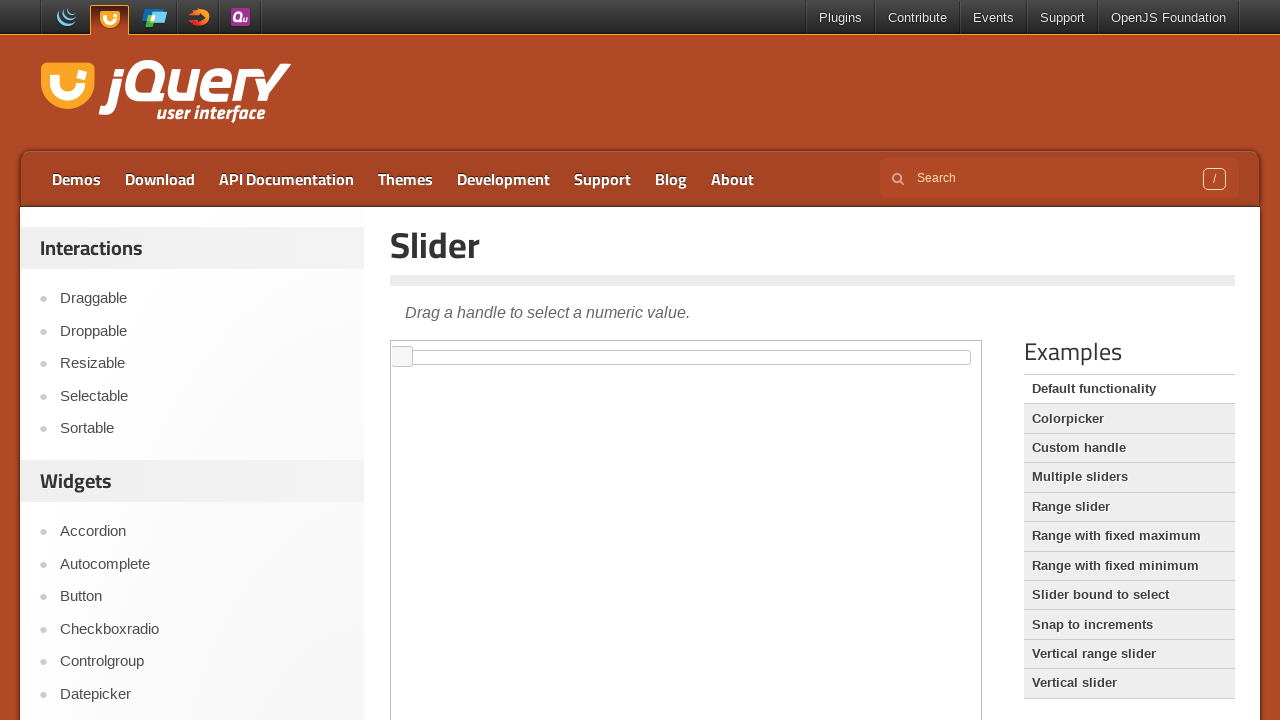

Located slider handle element
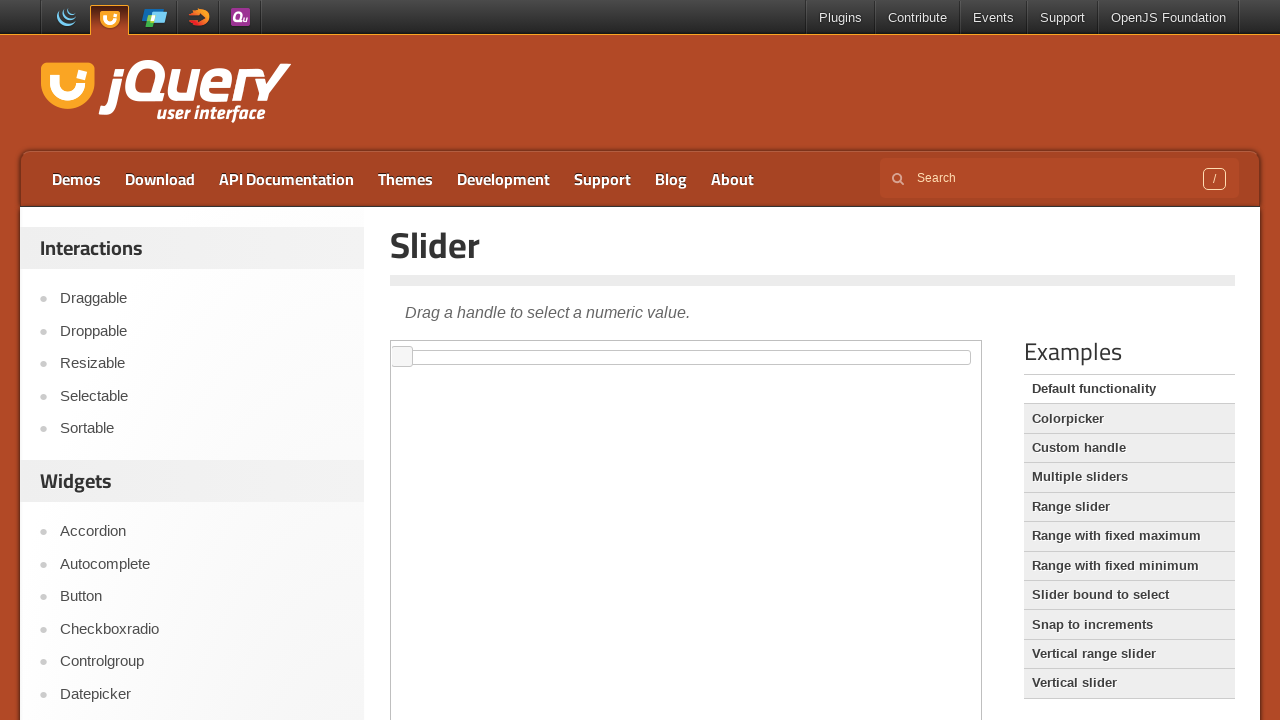

Dragged slider handle 200 pixels to the right at (593, 347)
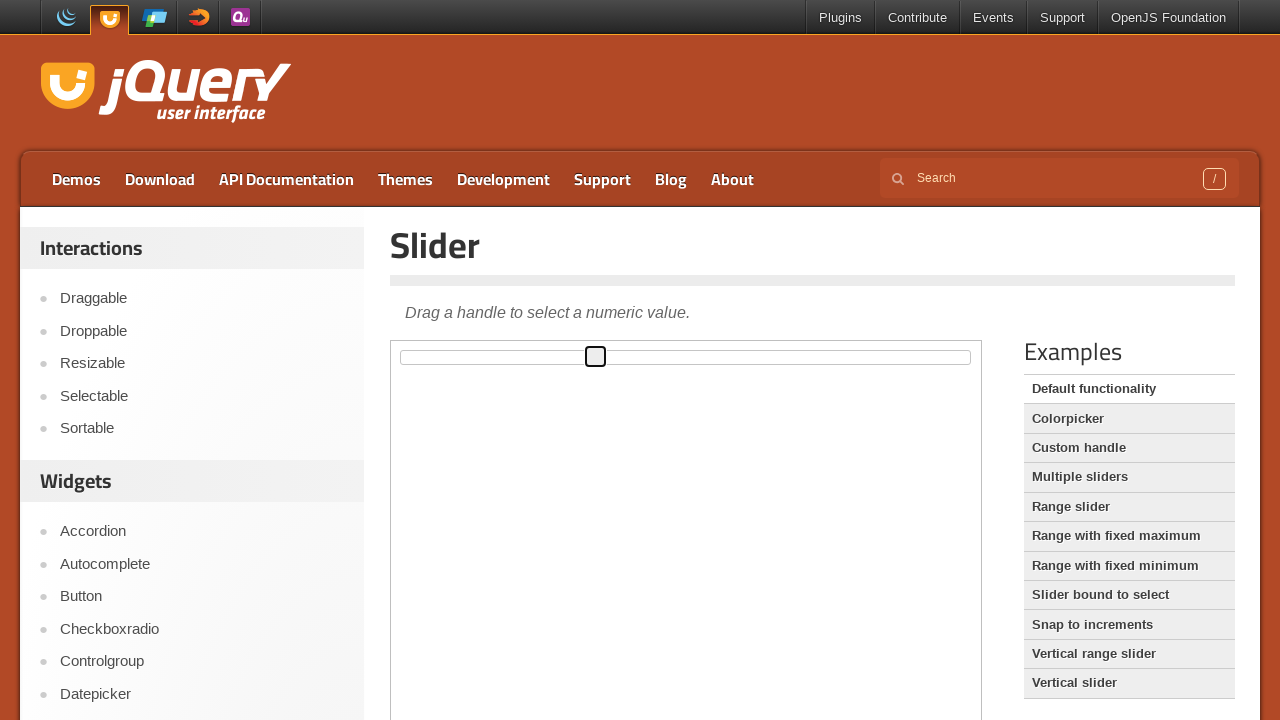

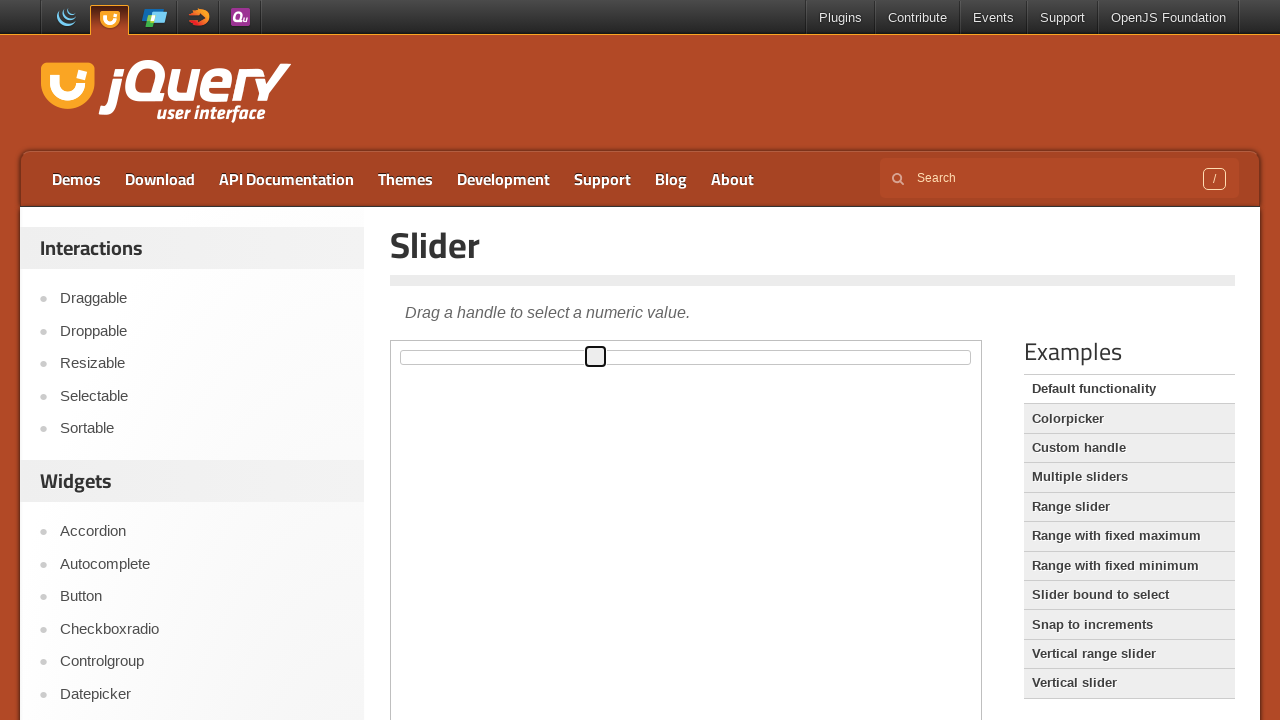